Tests window switching functionality by opening a new window, switching to it to verify content, then switching back to the parent window

Starting URL: https://the-internet.herokuapp.com/

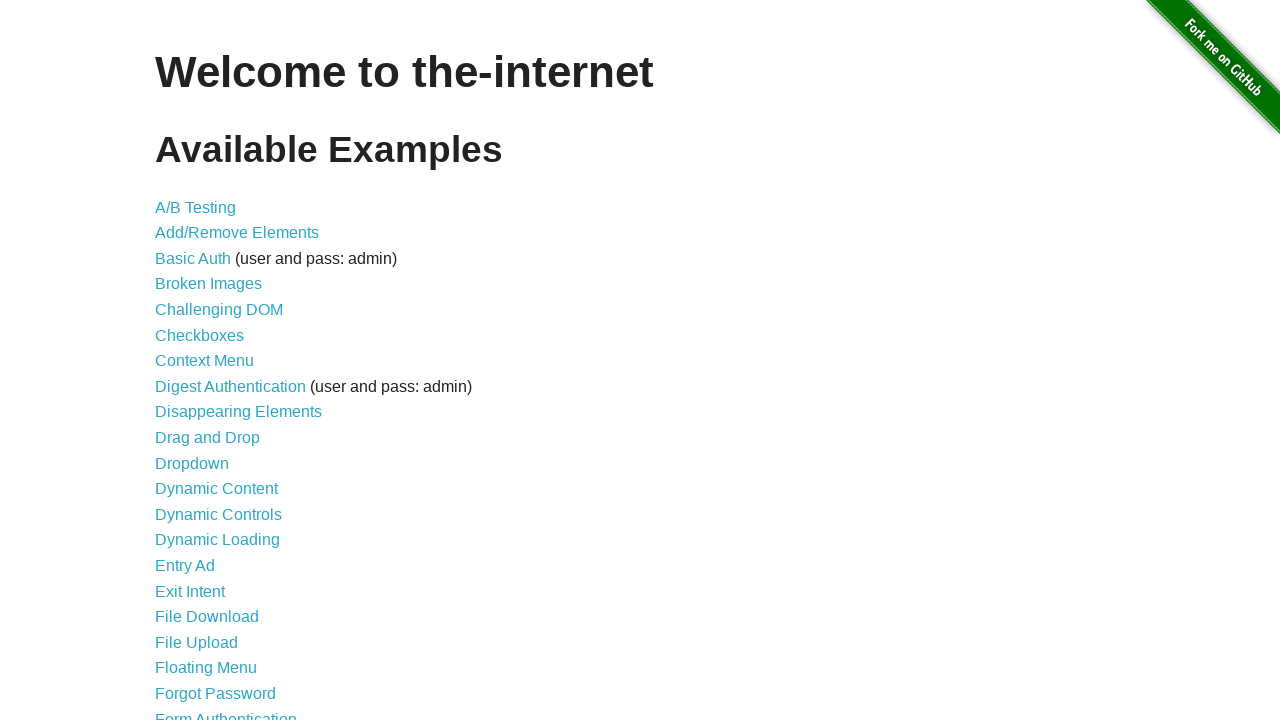

Clicked on Multiple Windows link at (218, 369) on text=Multiple Windows
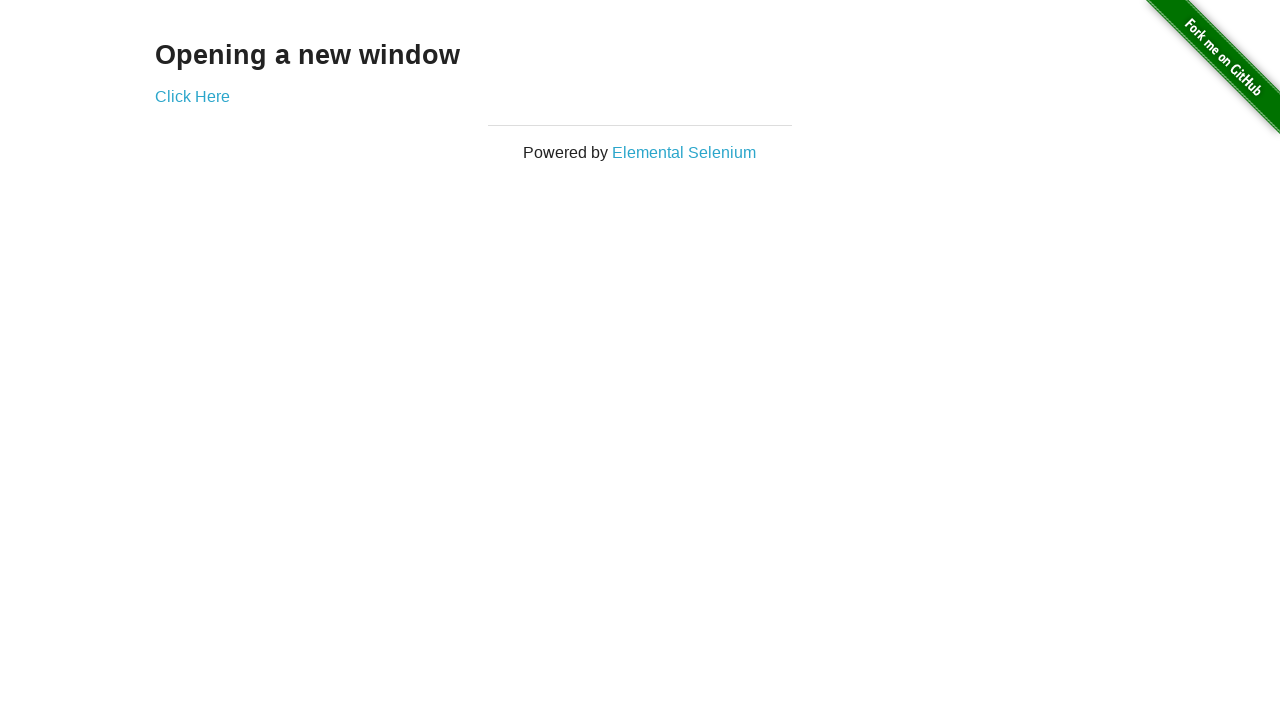

Clicked on Click Here link to open new window at (192, 96) on text=Click Here
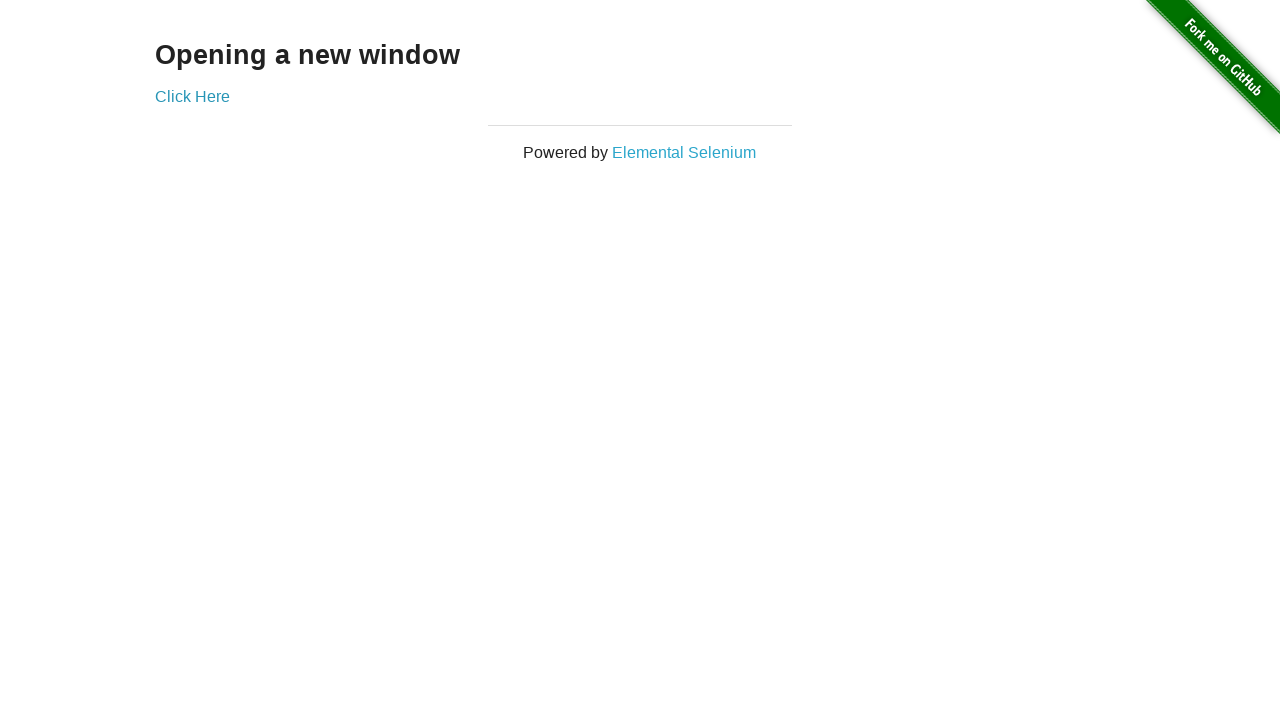

New window opened and captured
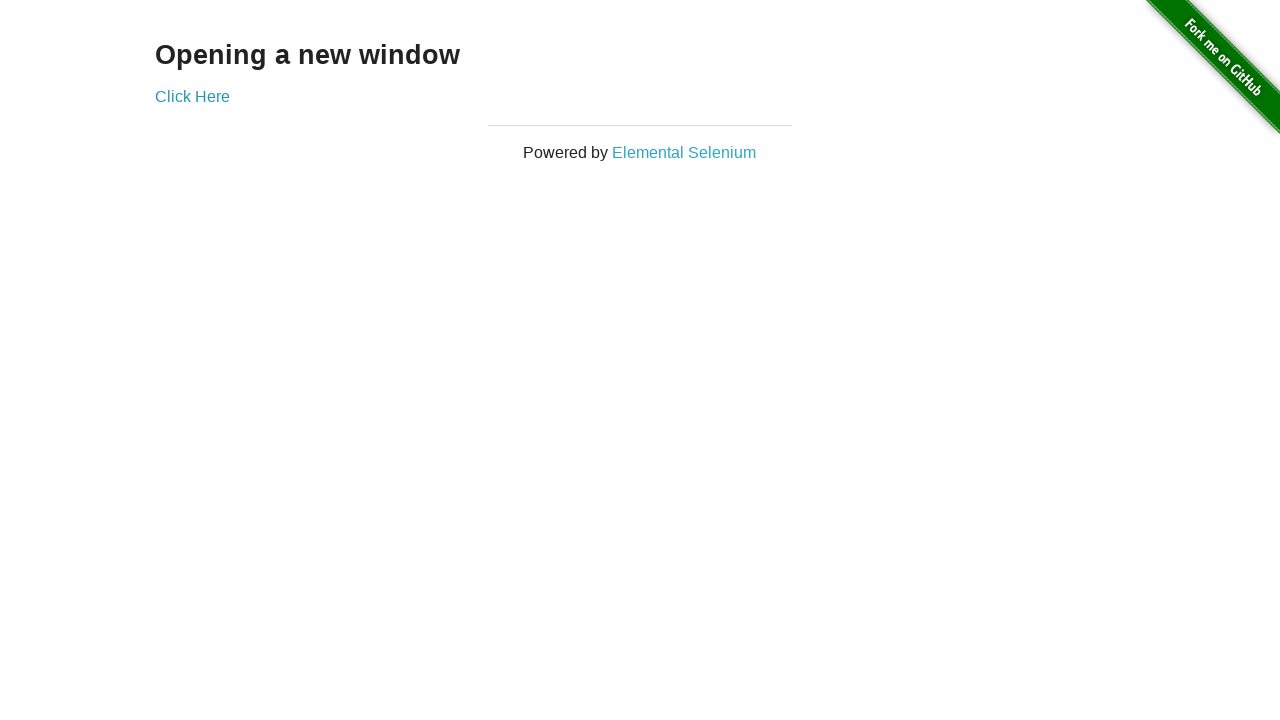

New page finished loading
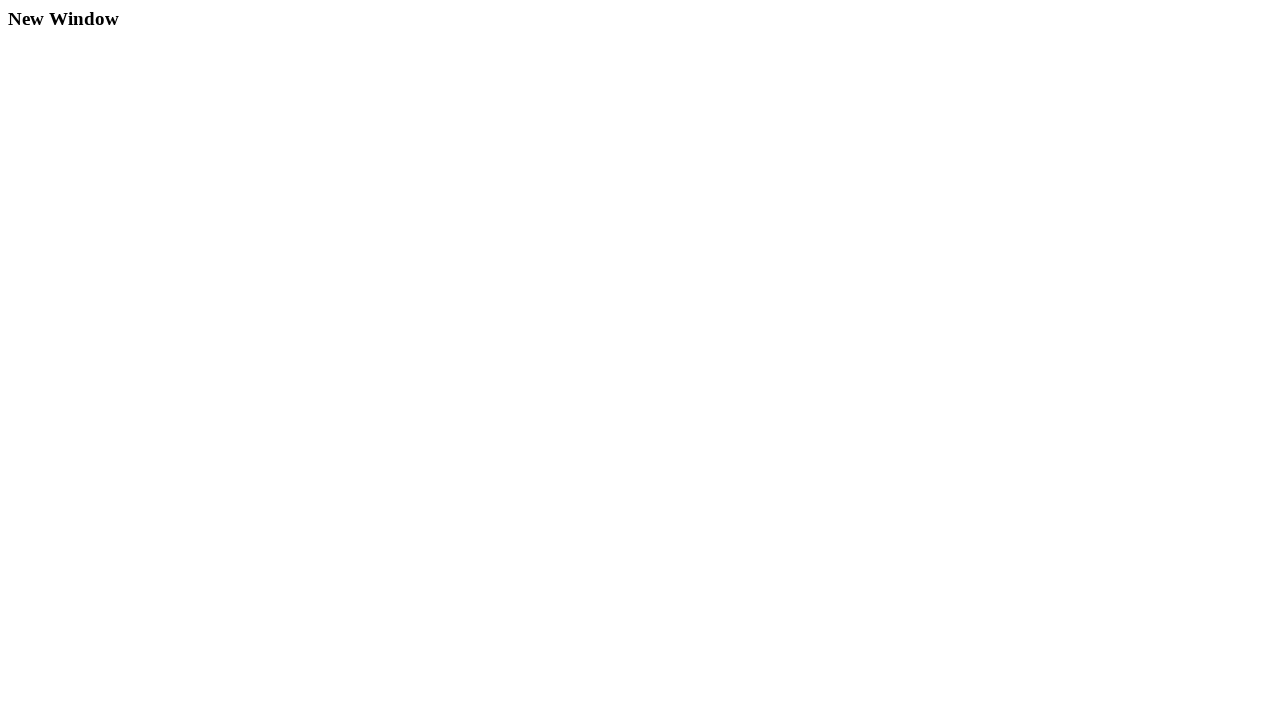

Example selector found in new window
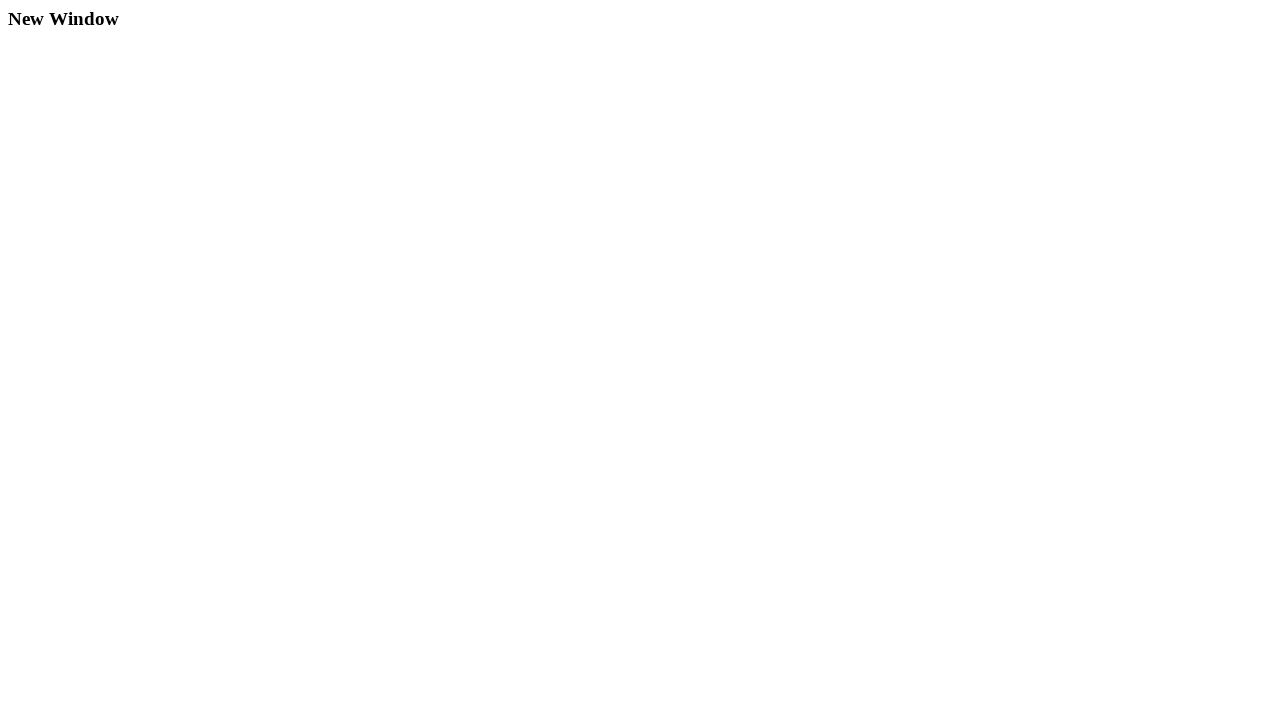

Switched back to parent window and verified example h3 selector
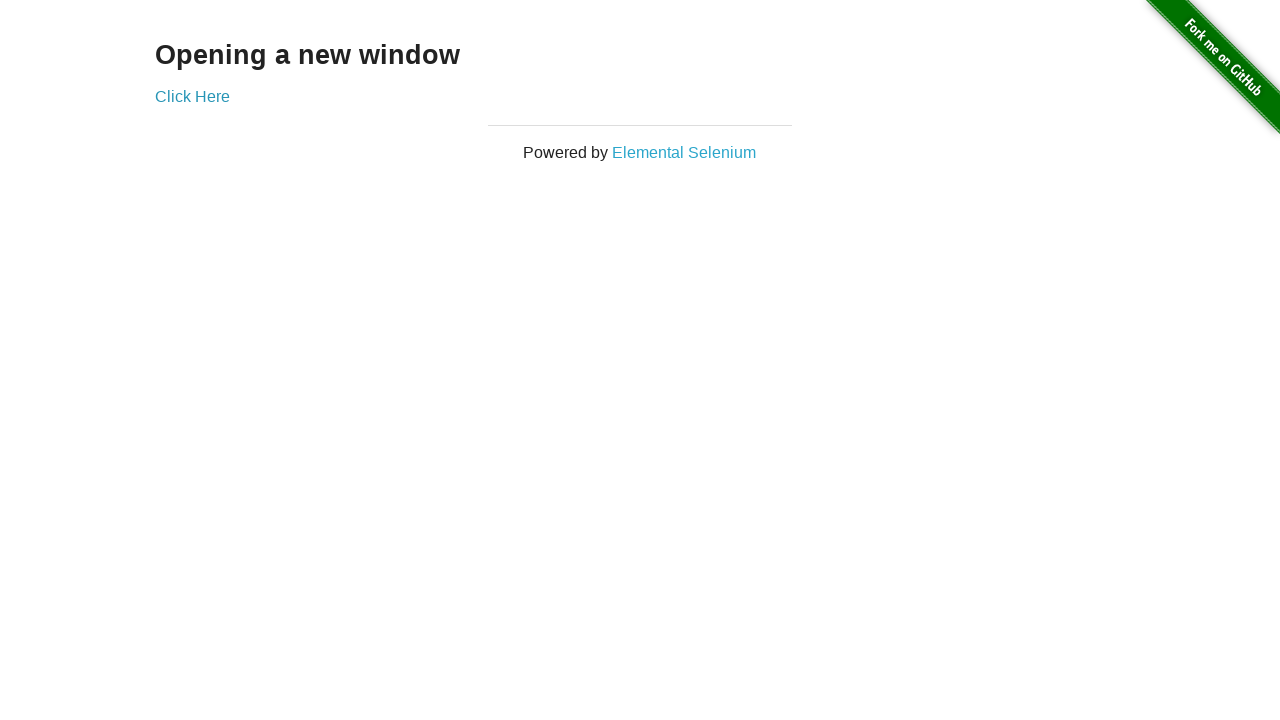

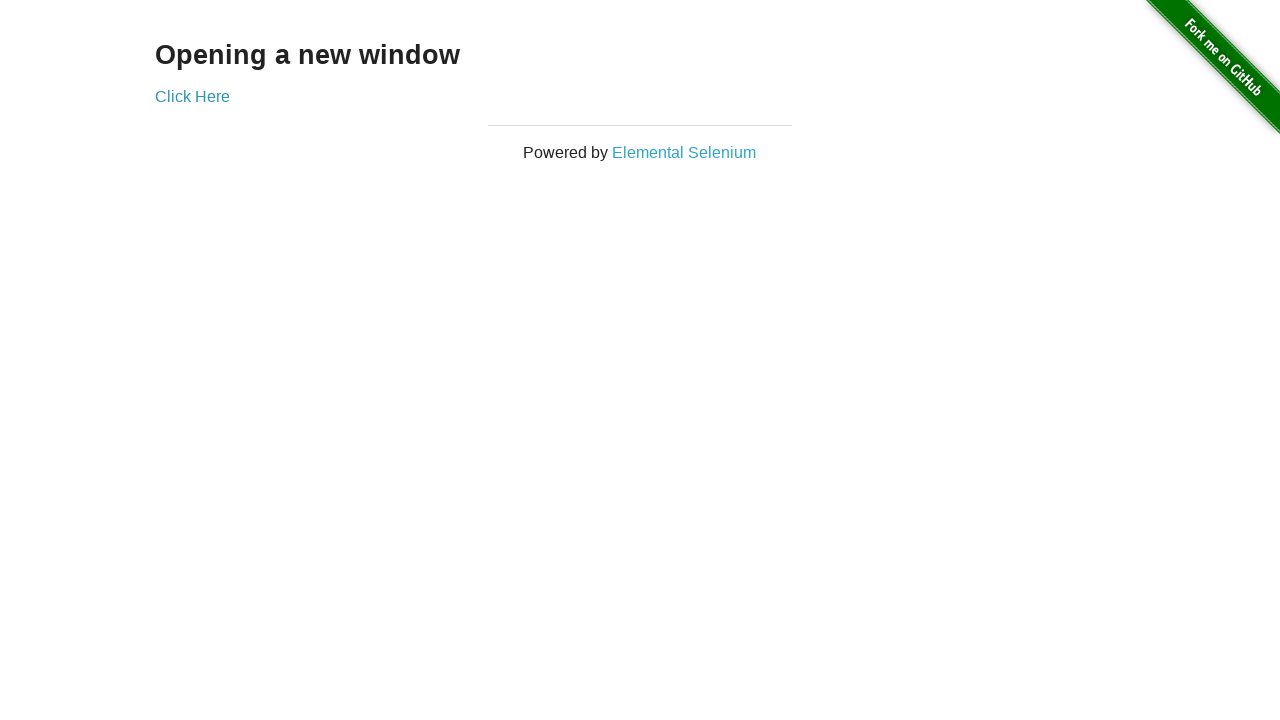